Verifies that an input element with no type attribute is displayed on the page

Starting URL: https://www.selenium.dev/selenium/web/inputs.html

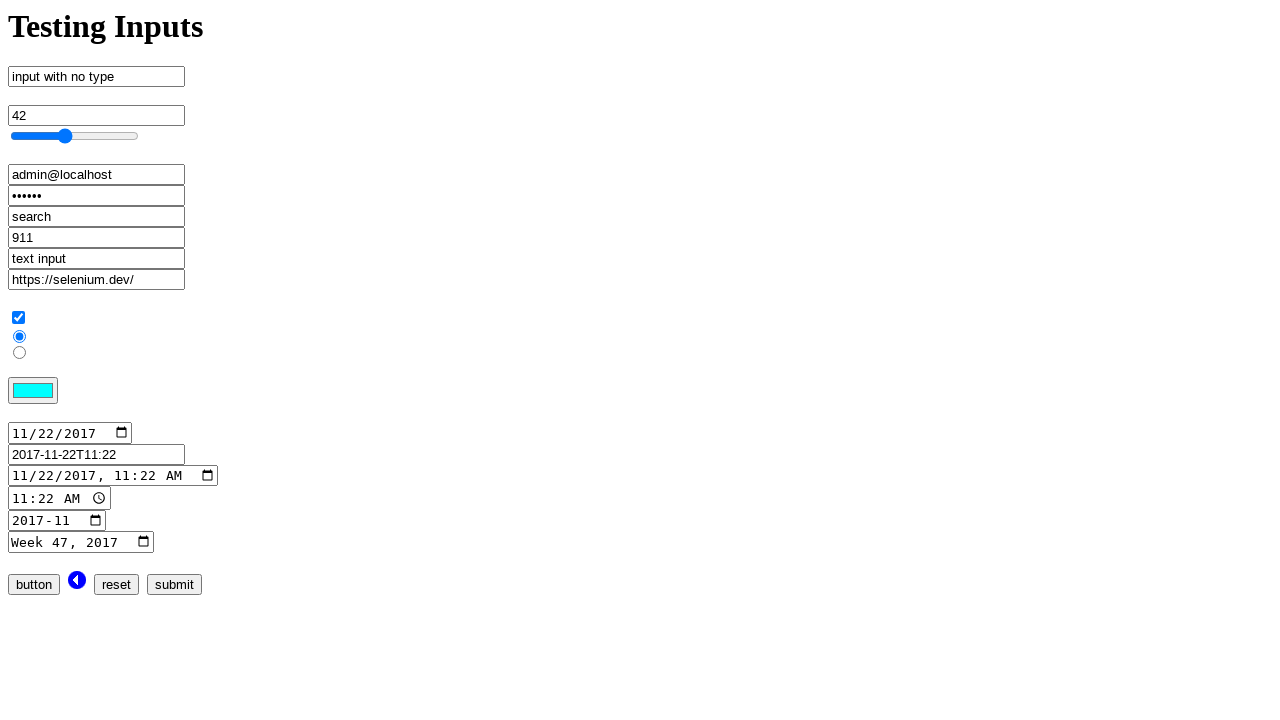

Navigated to inputs.html page
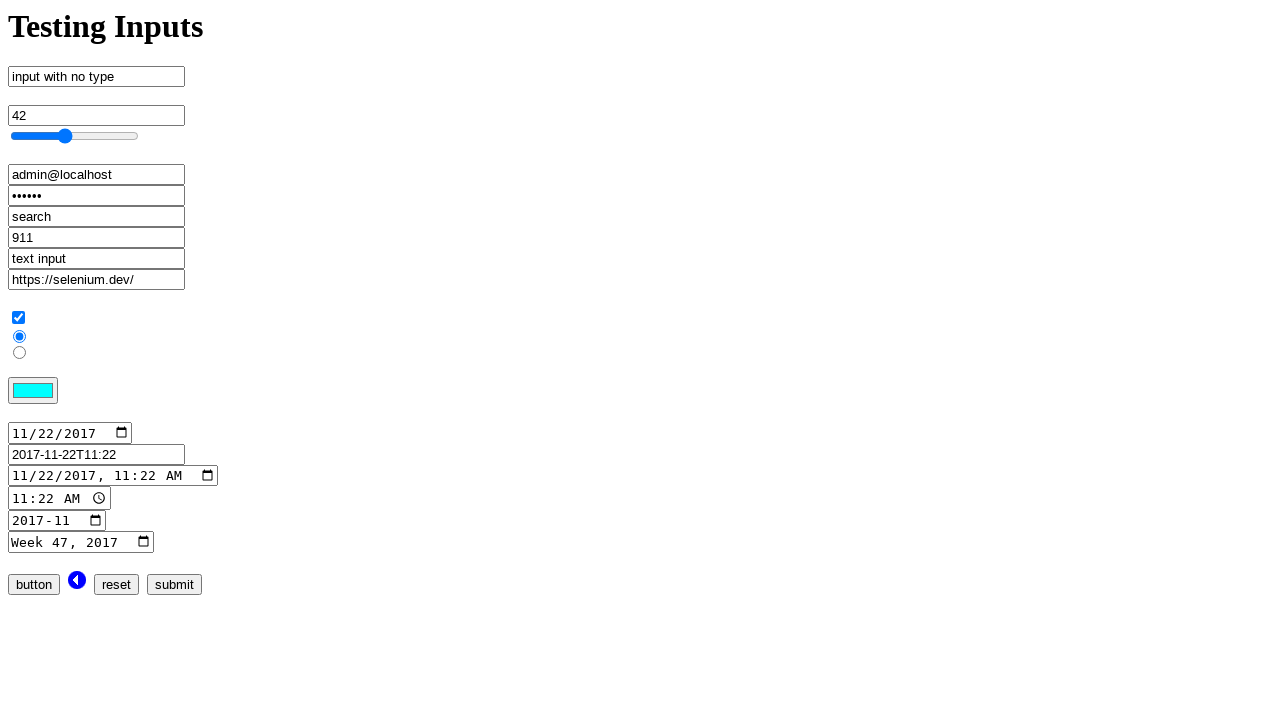

Verified that input element with no type attribute is displayed on the page
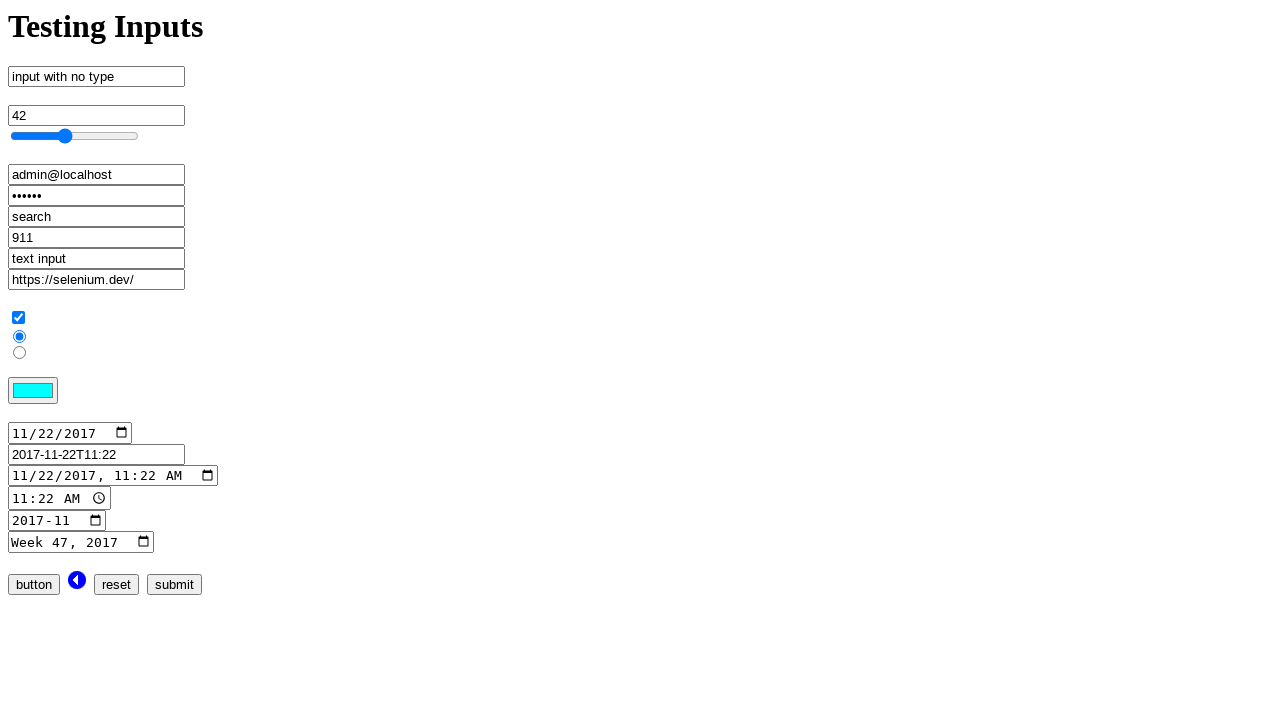

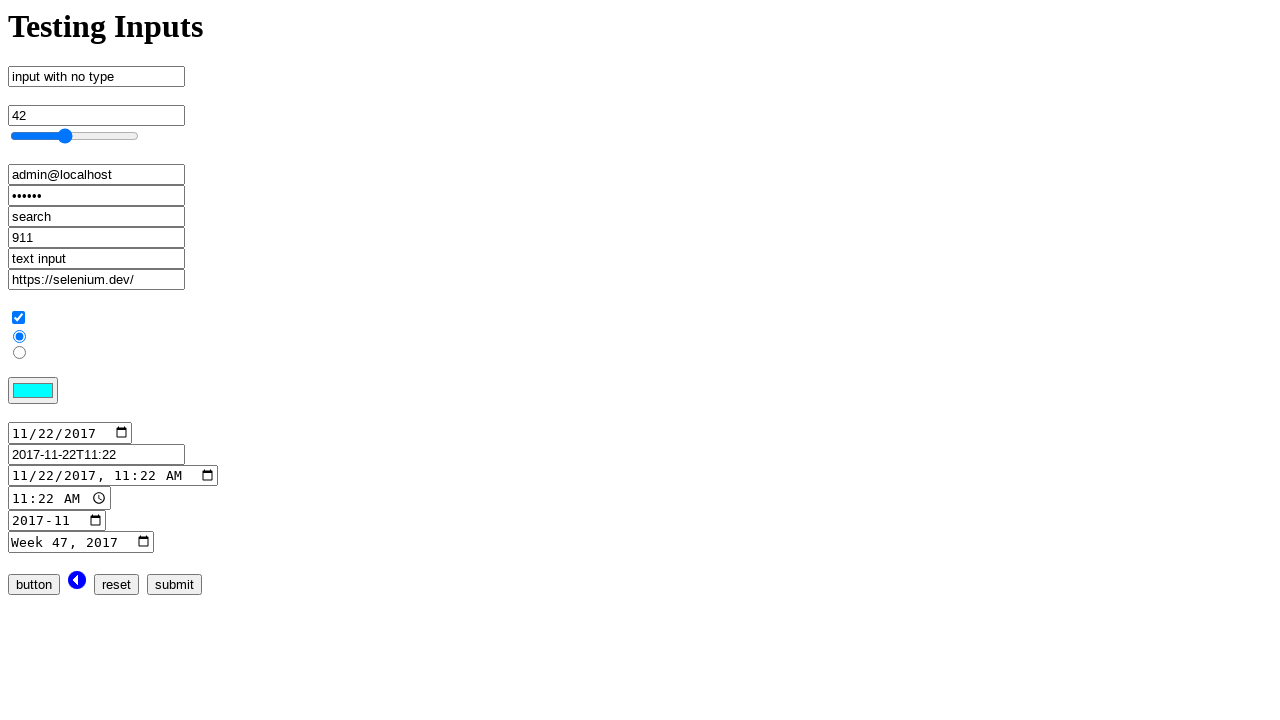